Tests file download functionality by navigating to a demo page and clicking the download button to initiate a file download

Starting URL: https://demoqa.com/upload-download

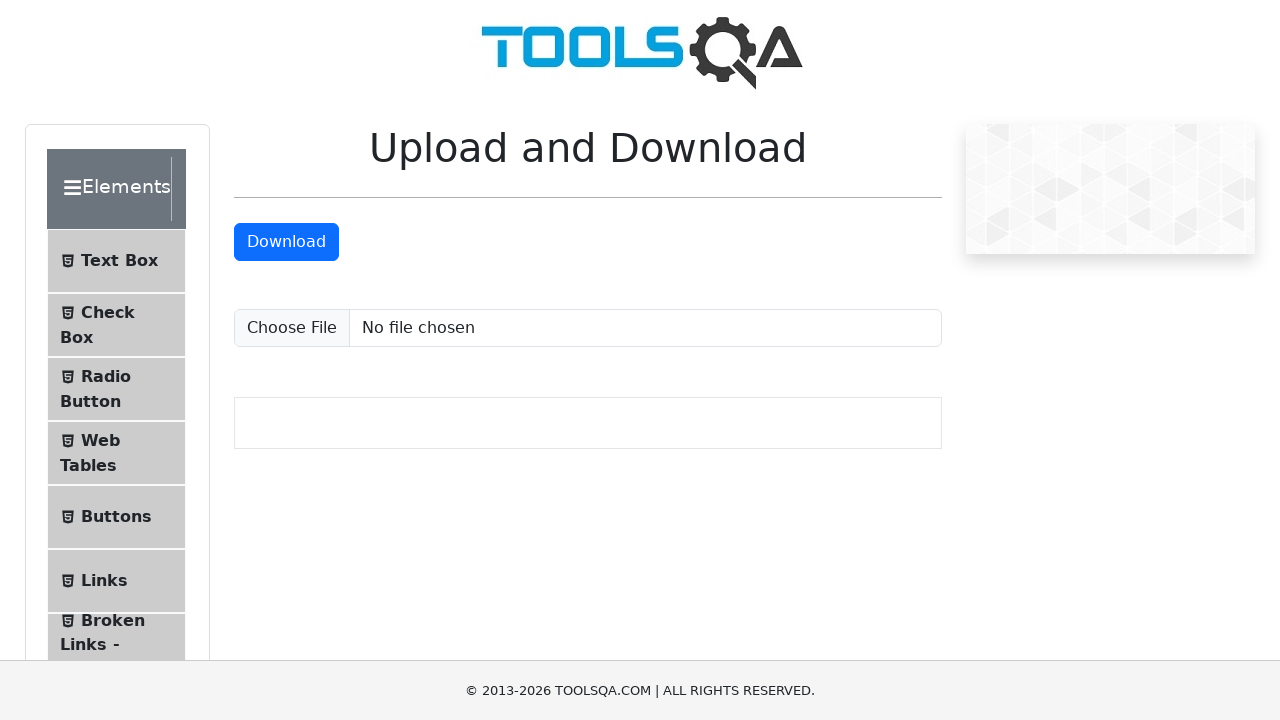

Clicked download button to initiate file download at (286, 242) on #downloadButton
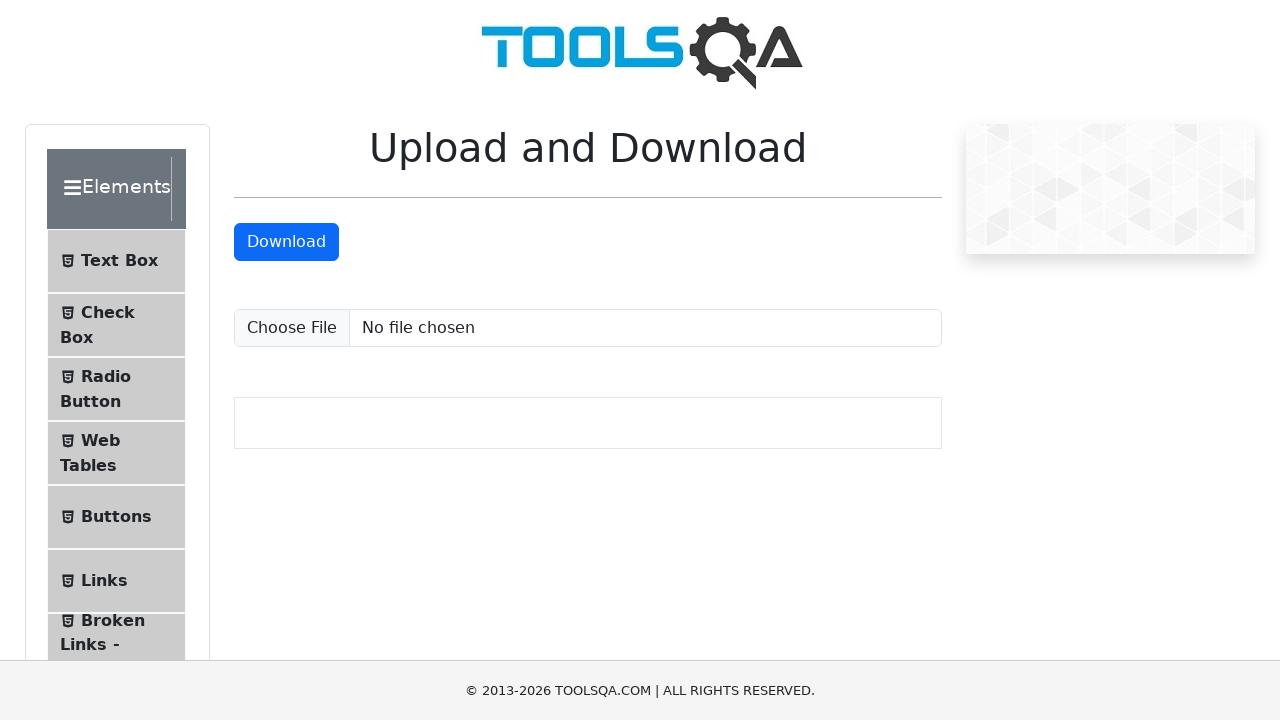

Waited 1 second for download to initiate
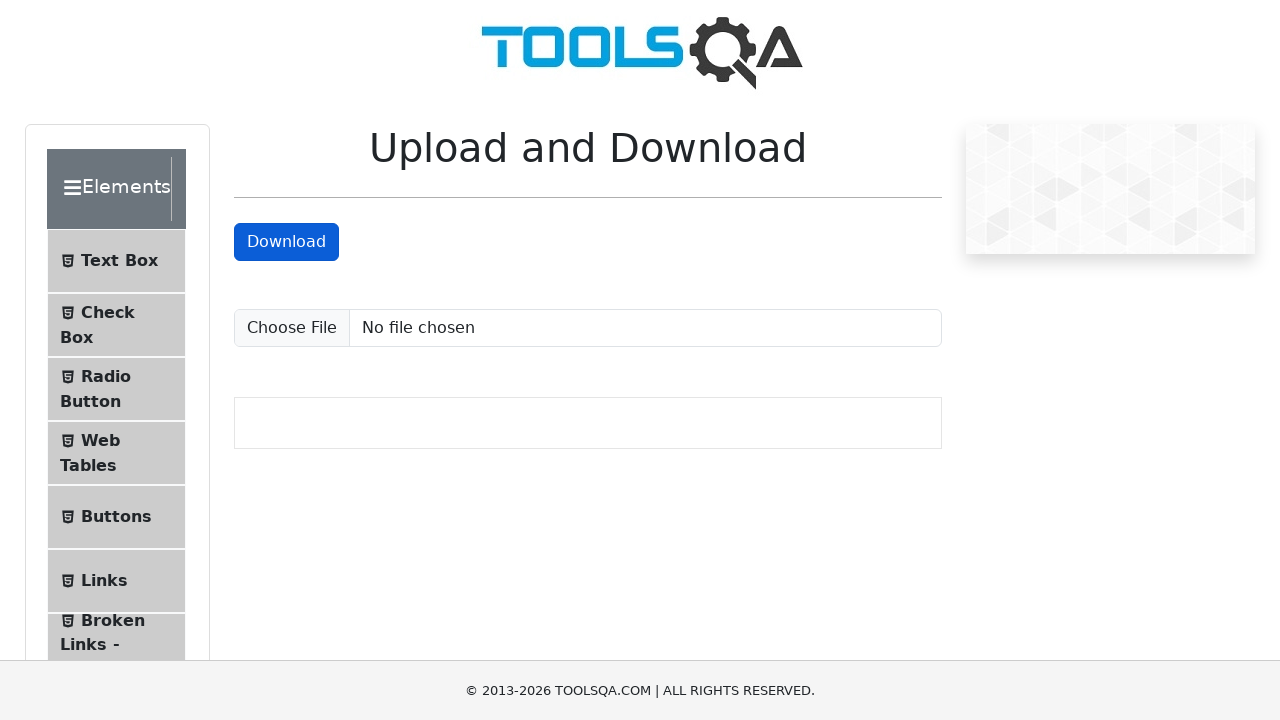

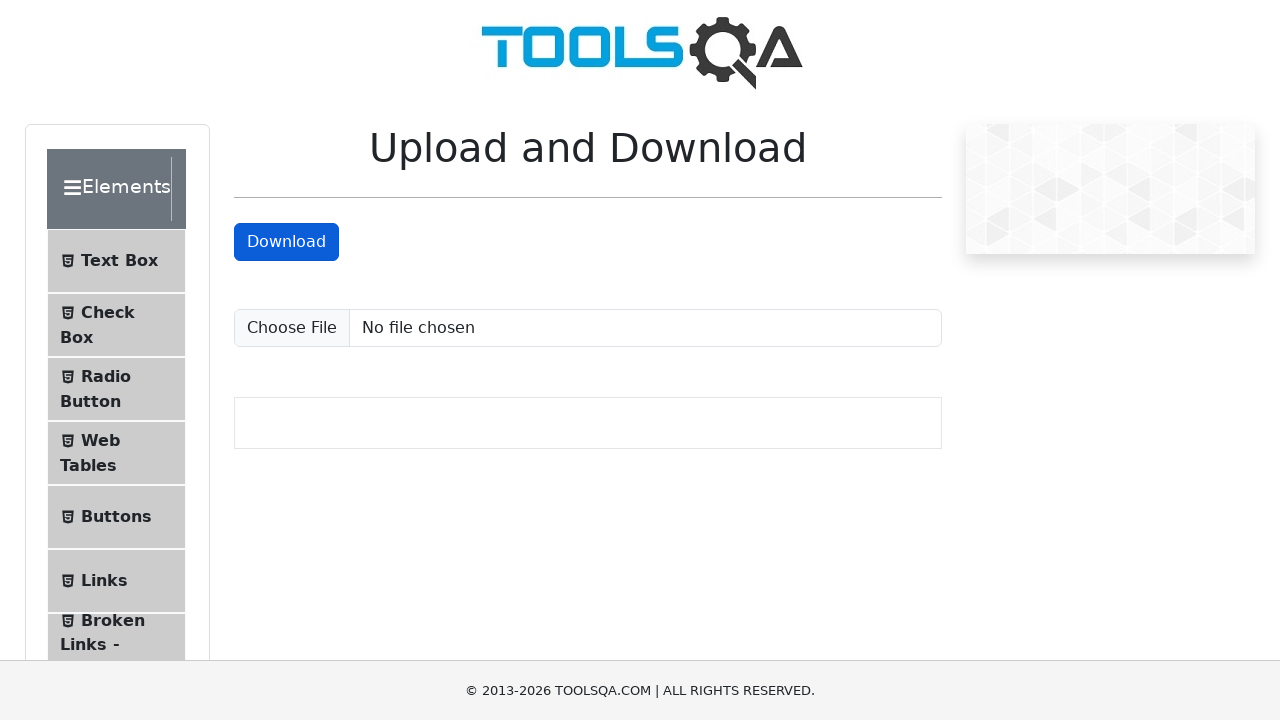